Tests number input field functionality by entering values, clearing, and re-entering different values

Starting URL: https://the-internet.herokuapp.com/inputs

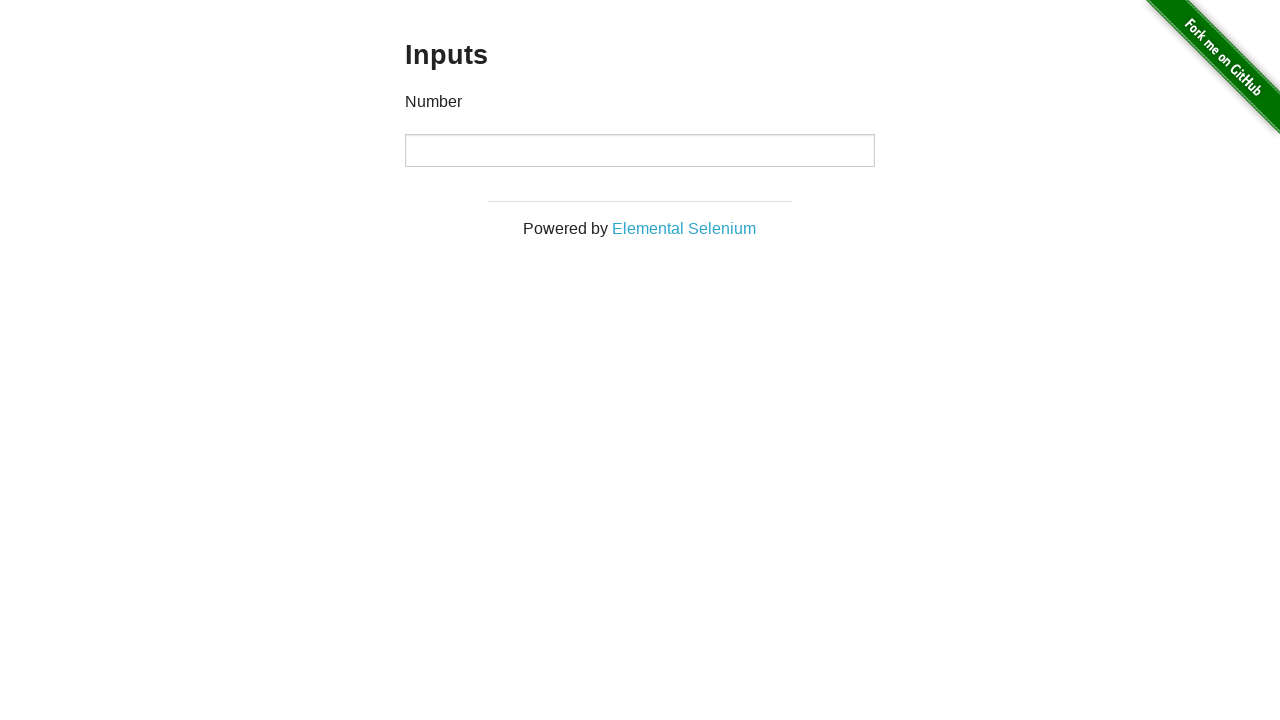

Clicked on the number input field at (640, 150) on input[type="number"]
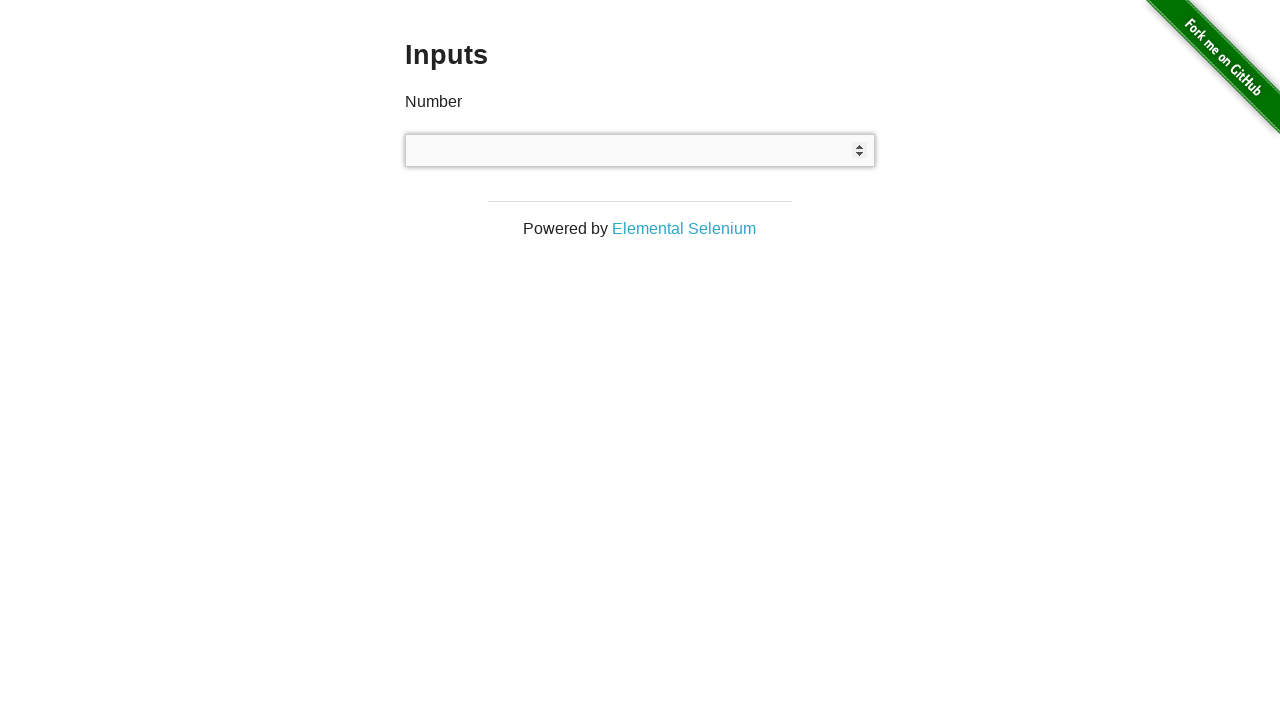

Entered first value '1000' into number input field on input[type="number"]
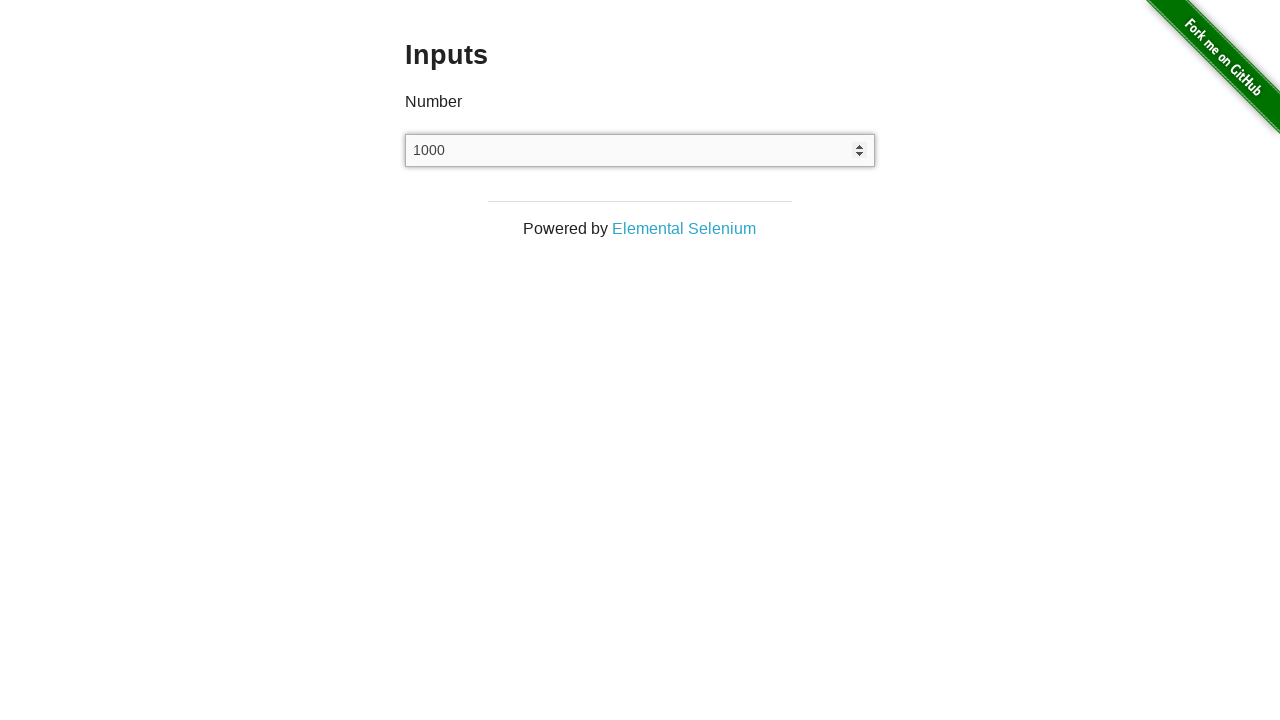

Cleared the number input field on input[type="number"]
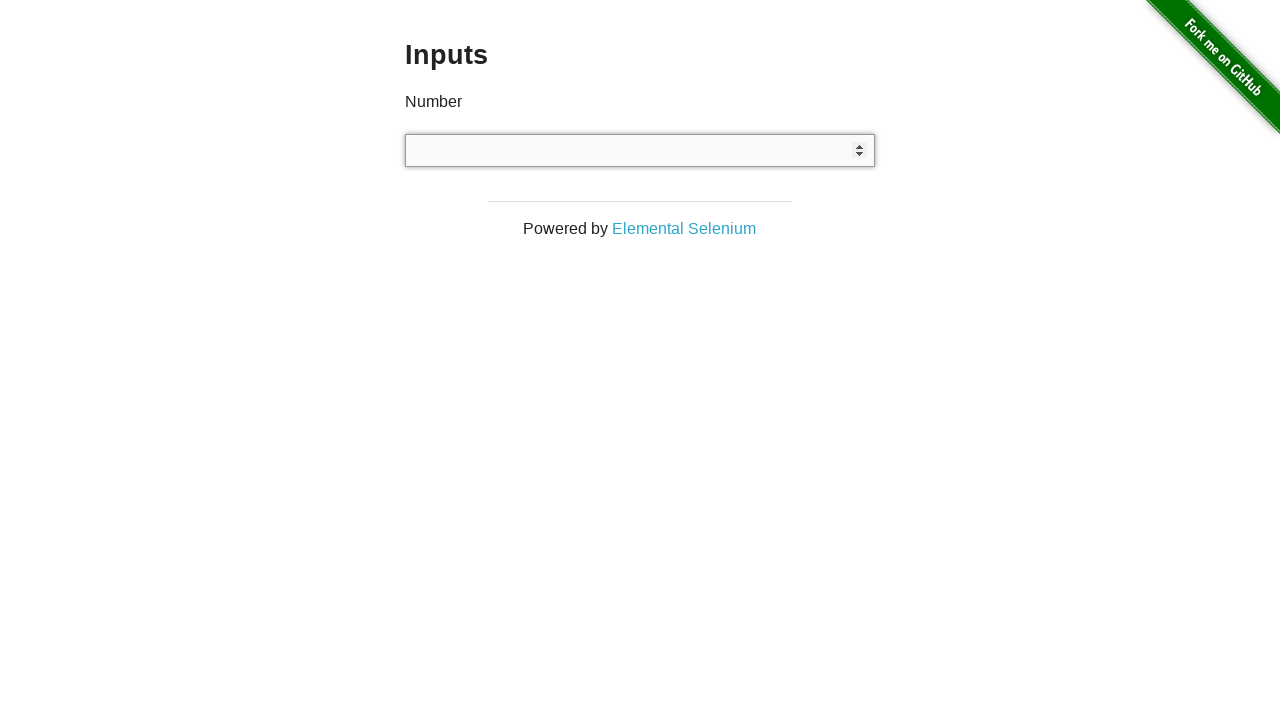

Entered second value '999' into number input field on input[type="number"]
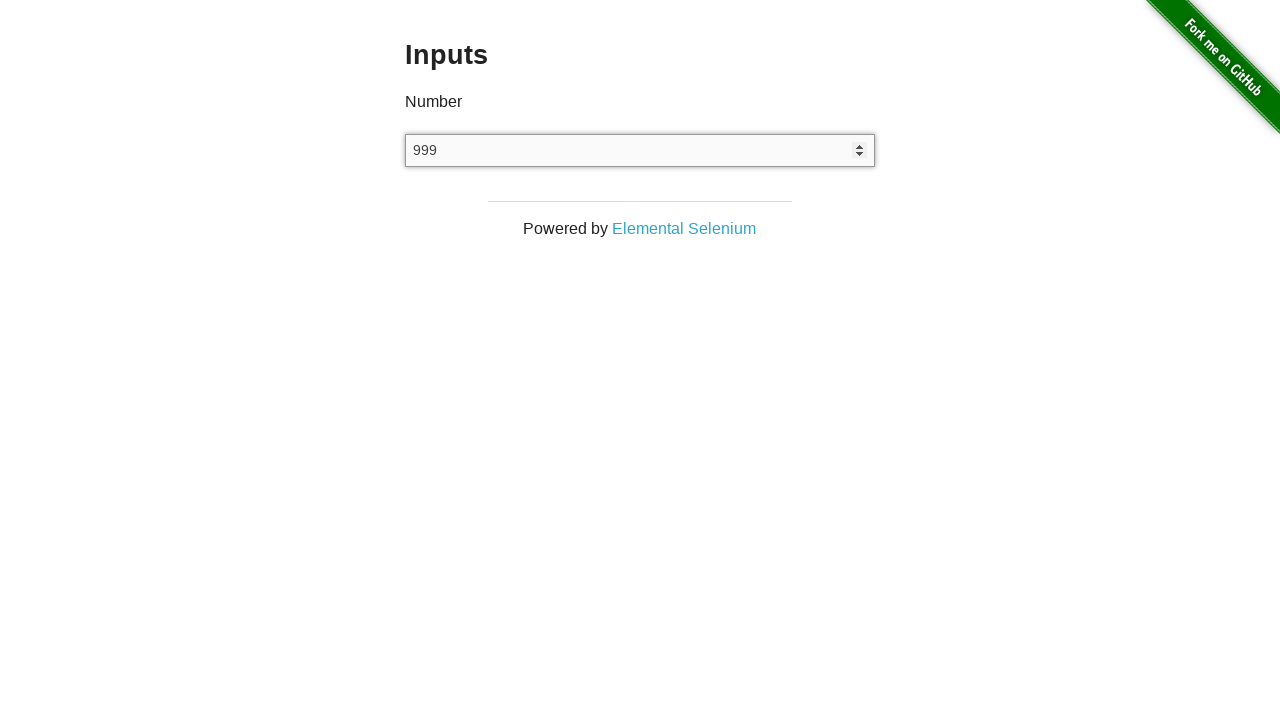

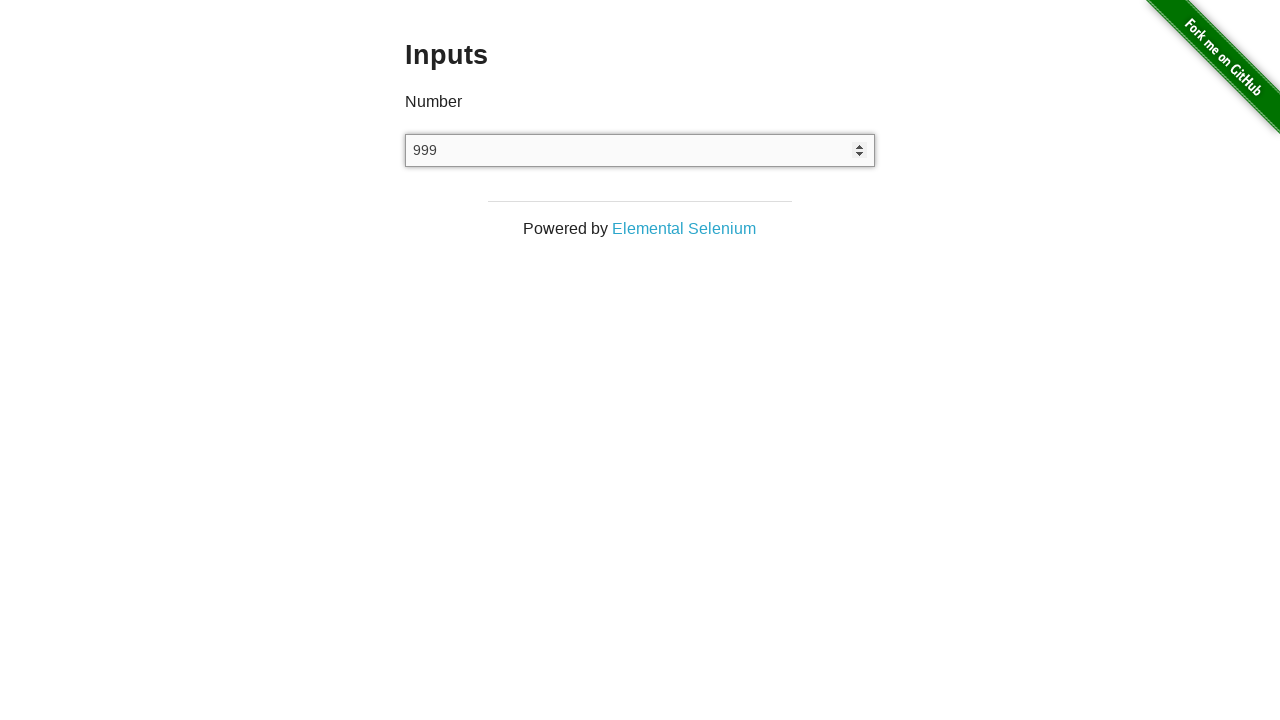